Tests the cart and checkout functionality on DemoBlaze by navigating to cart, checking if items exist, and completing a purchase order with form details

Starting URL: https://www.demoblaze.com/

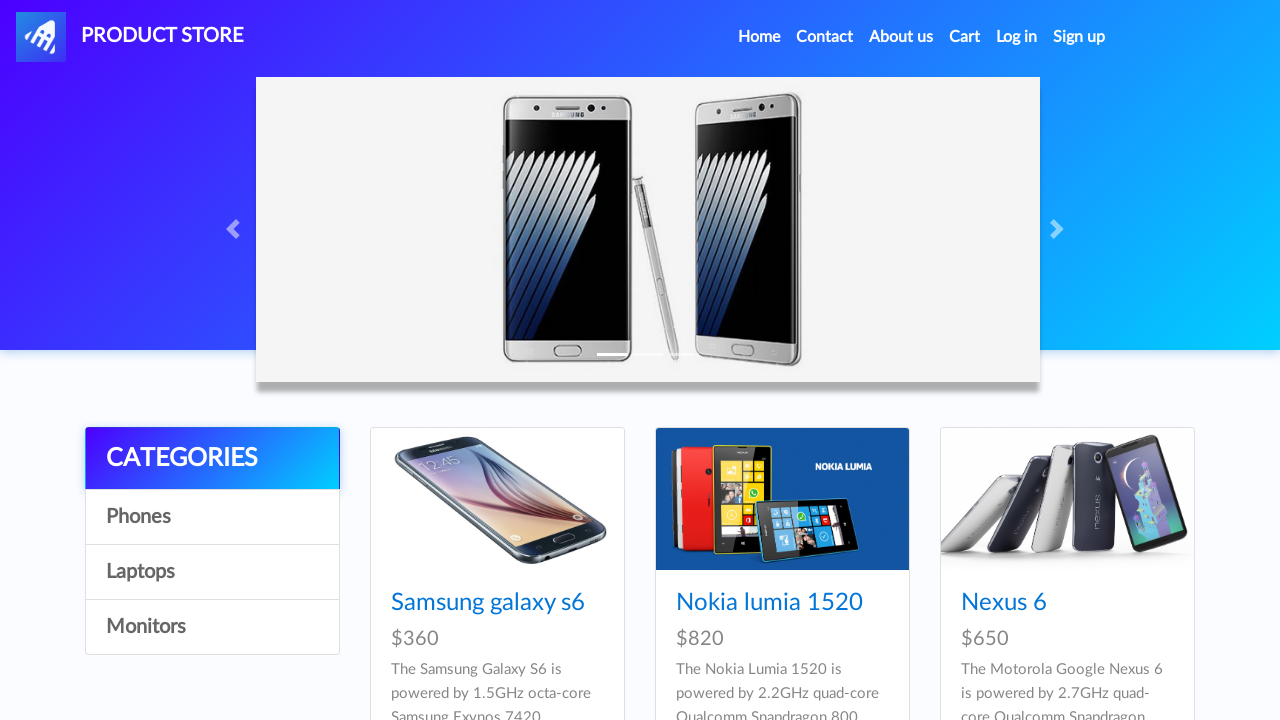

Clicked cart button to navigate to cart page at (965, 37) on #cartur
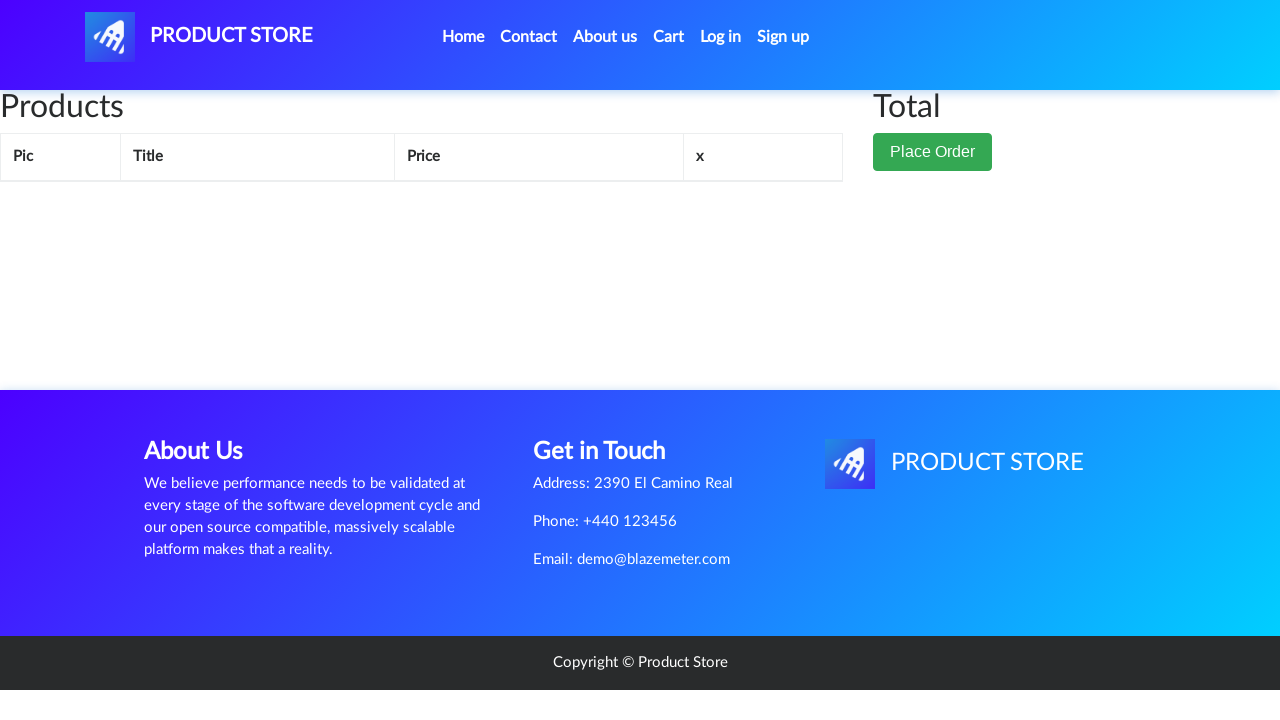

Cart page loaded and page wrapper element appeared
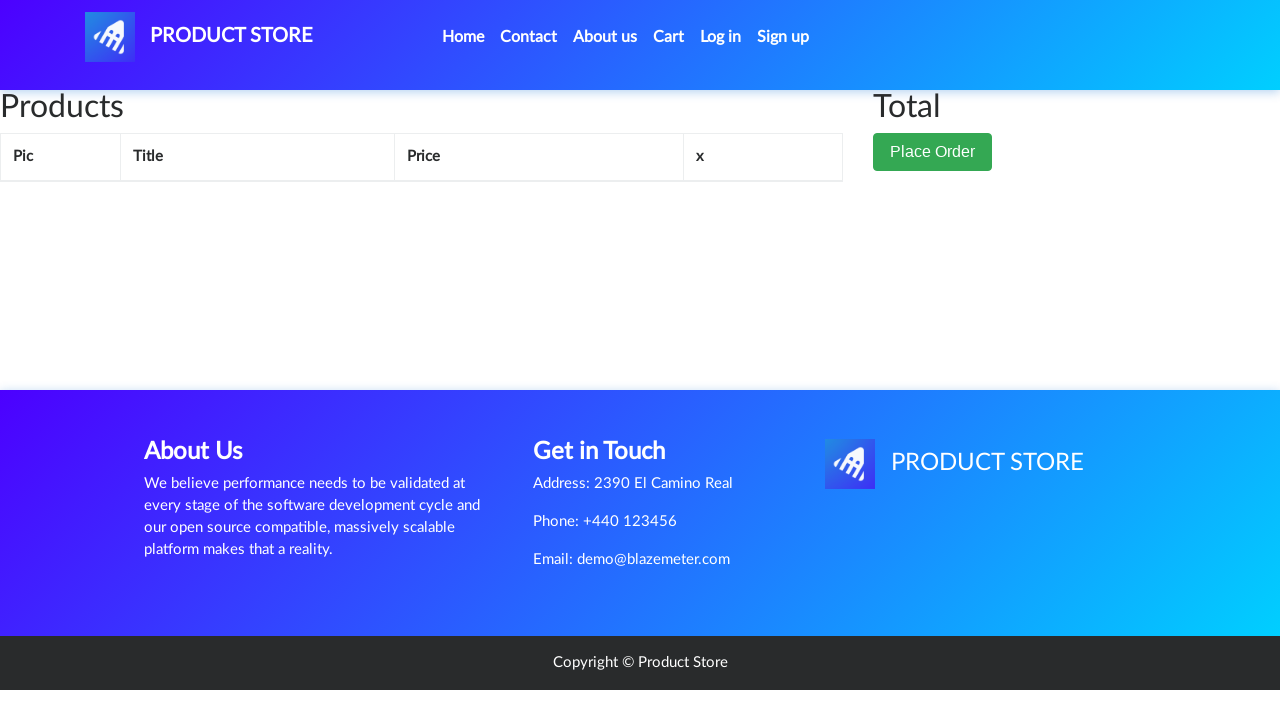

Located cart items table
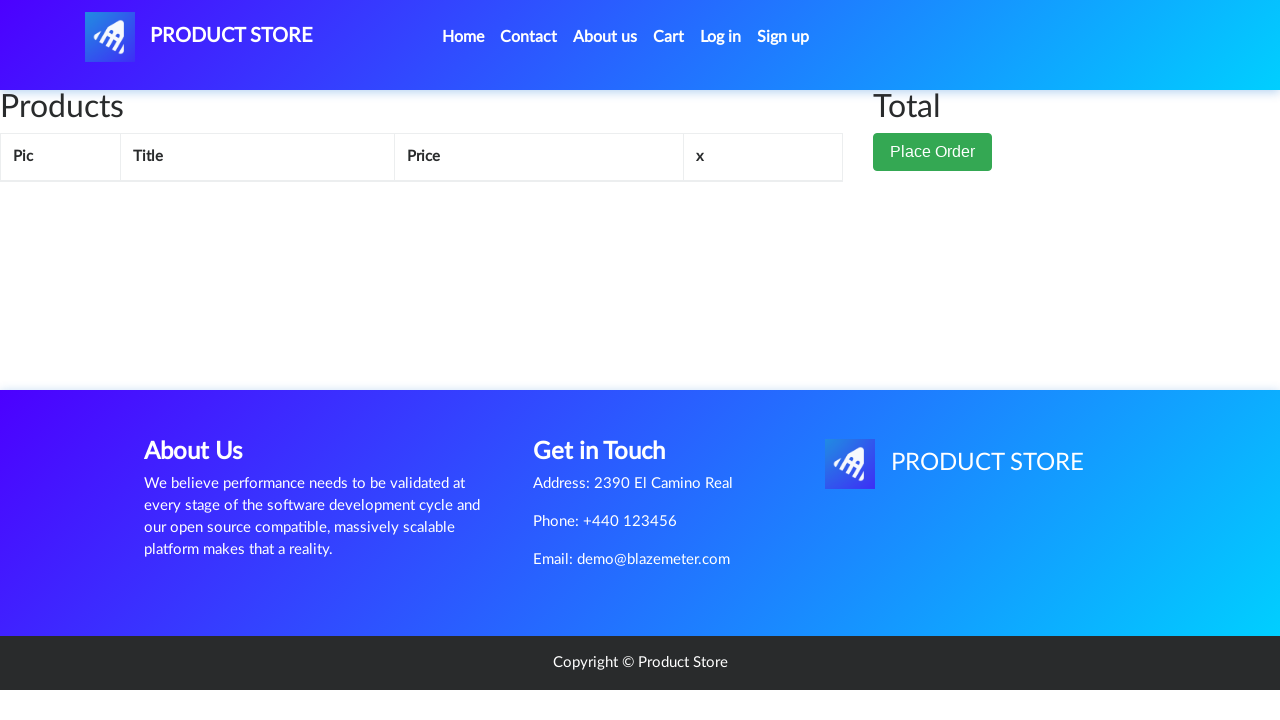

Located Place Order button
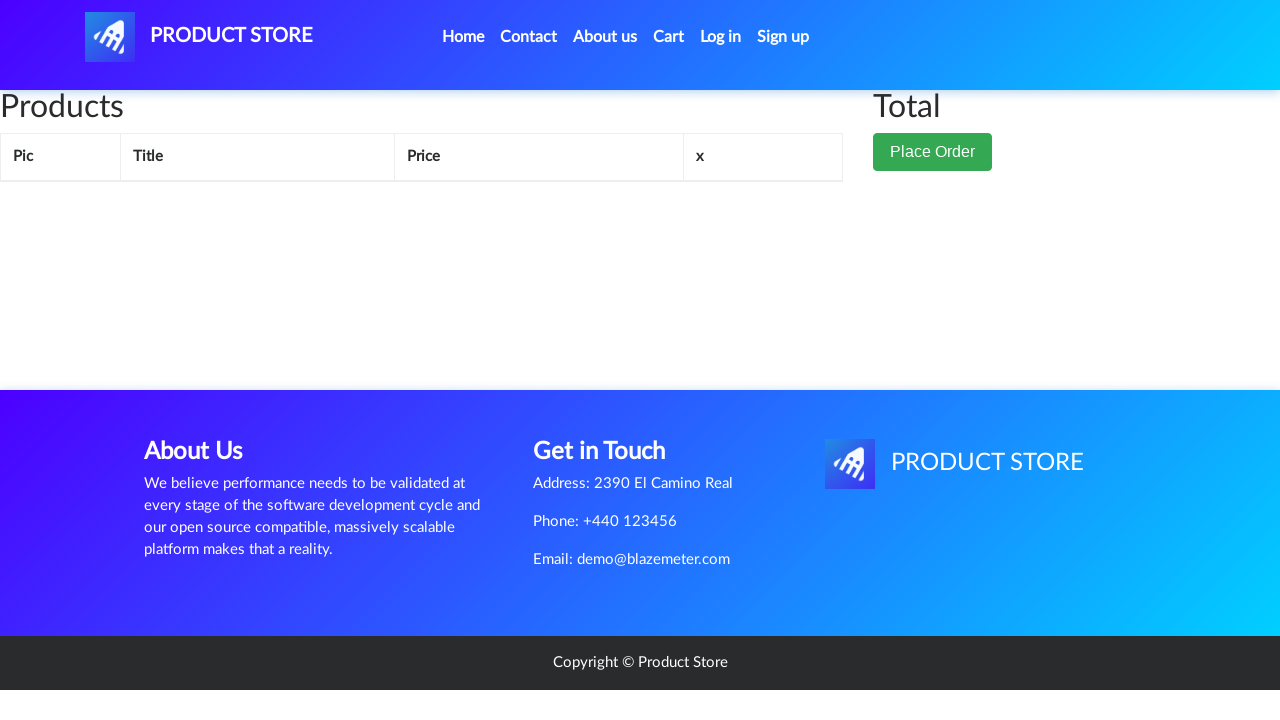

Clicked Place Order button to open checkout form at (933, 152) on button:has-text('Place Order')
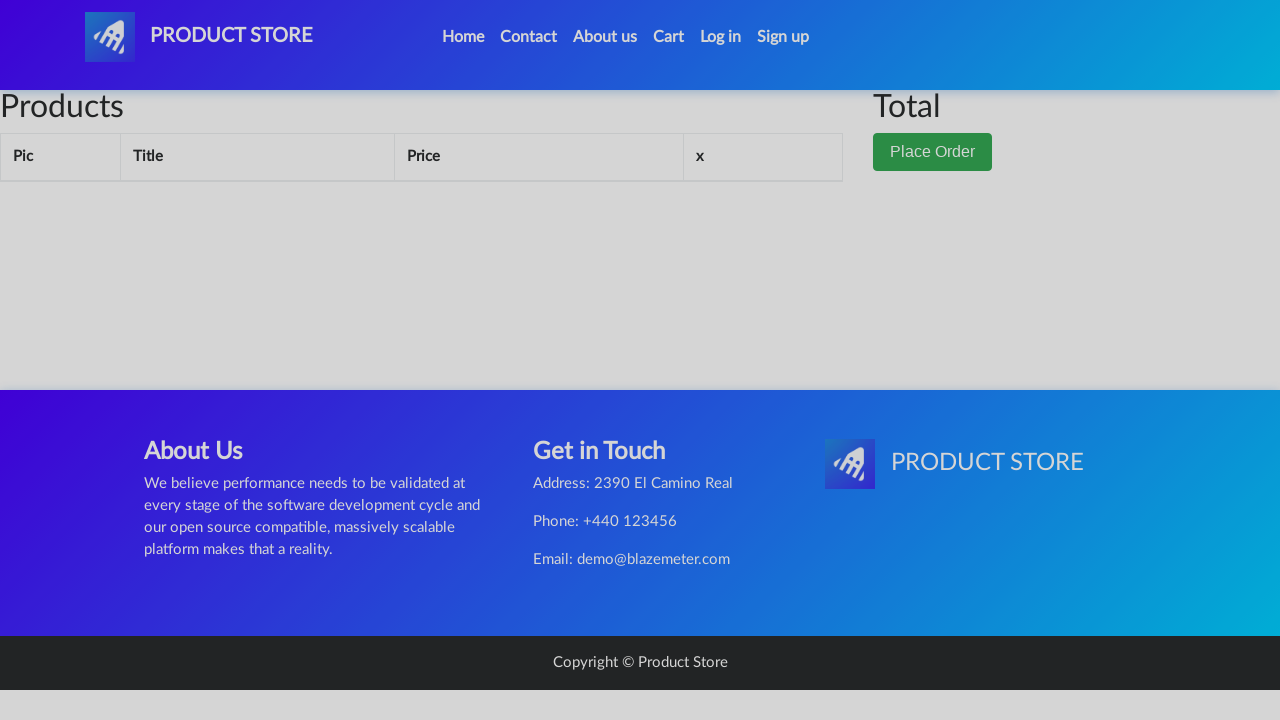

Order modal opened and became visible
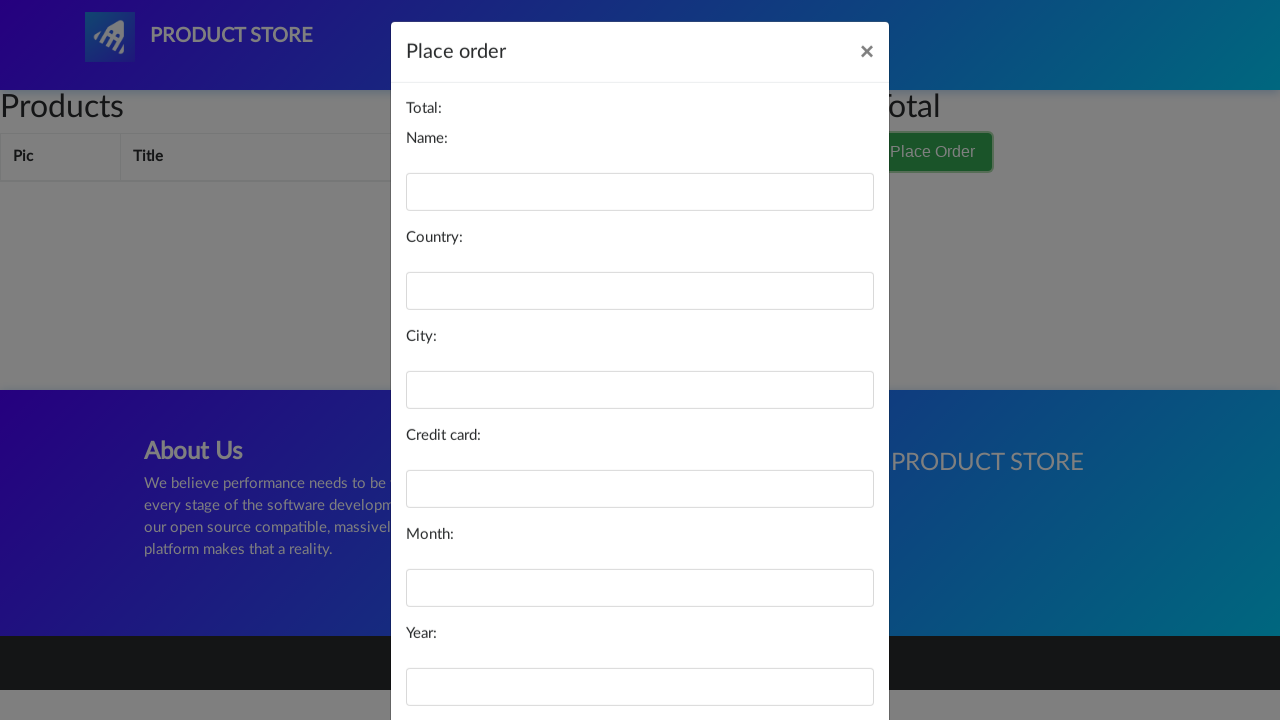

Filled name field with 'John Doe' on #name
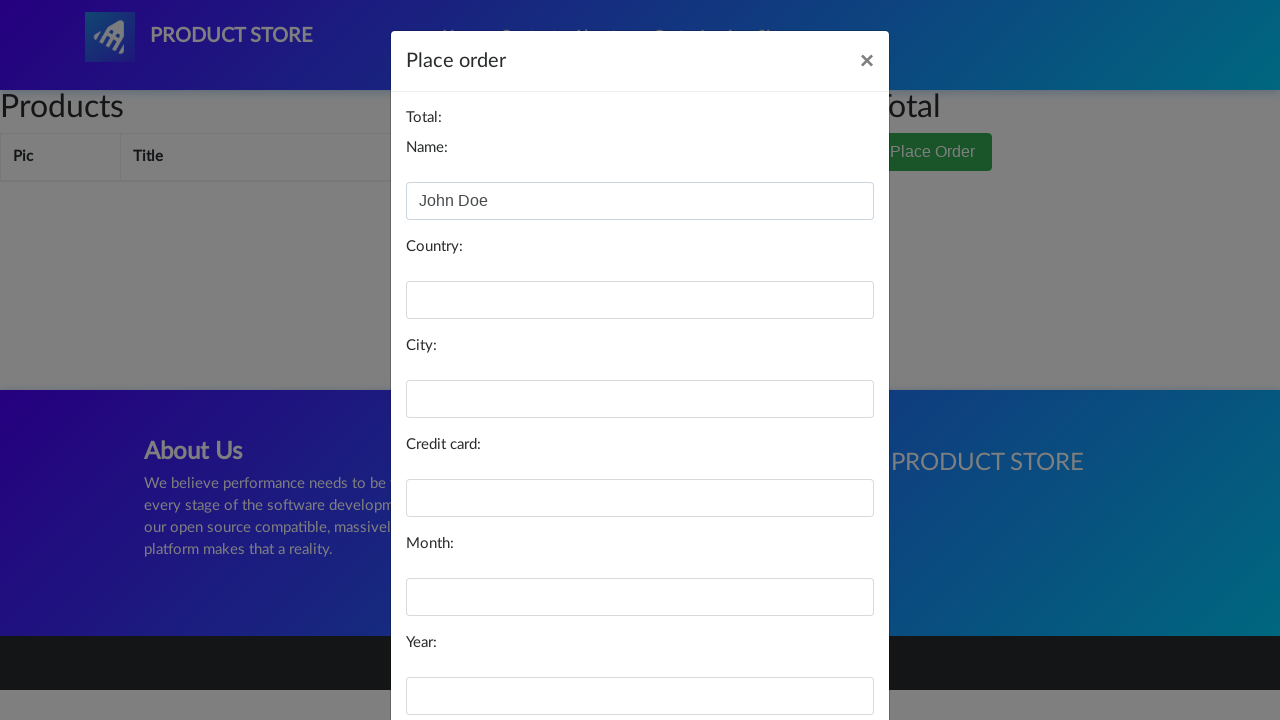

Filled country field with 'USA' on #country
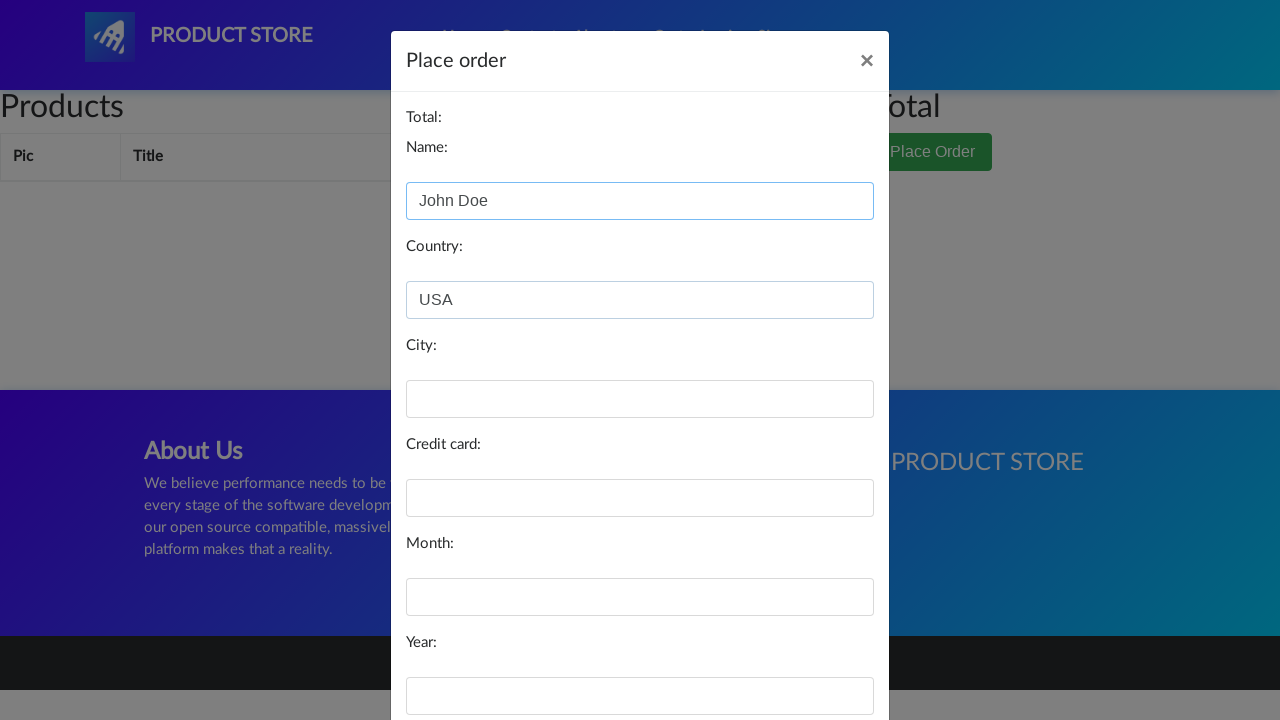

Filled city field with 'New York' on #city
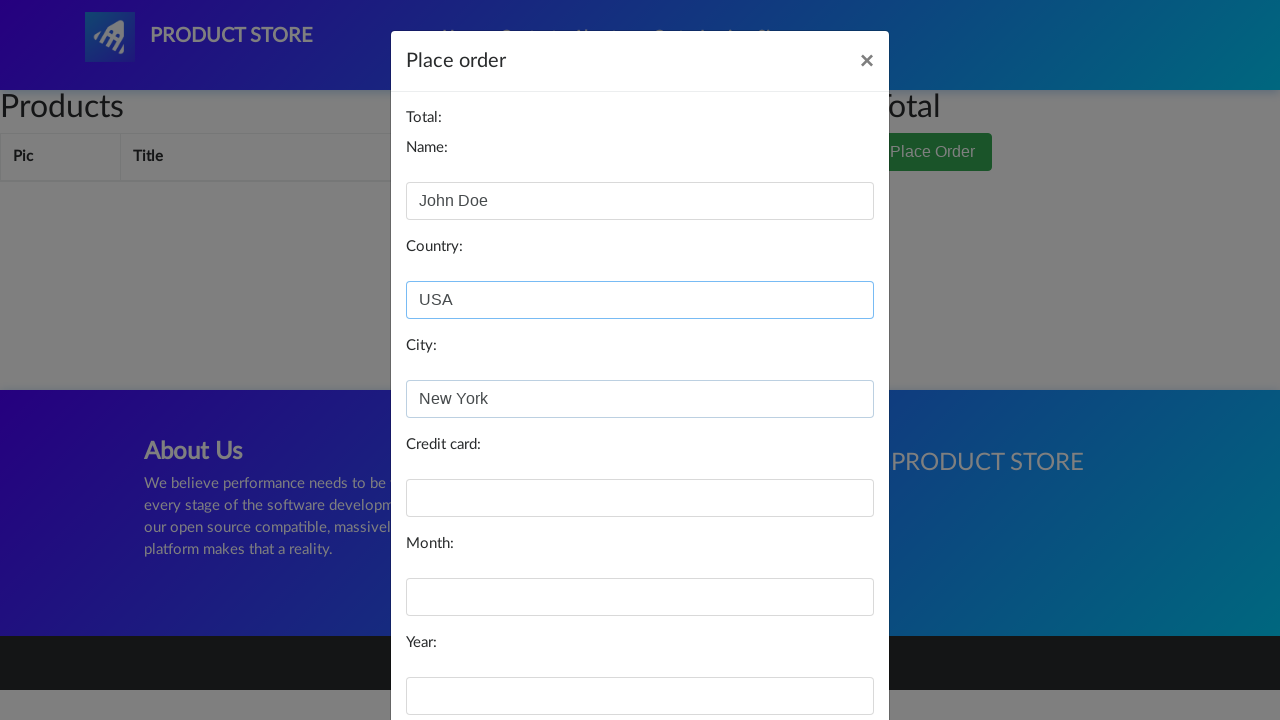

Filled credit card field with test card number on #card
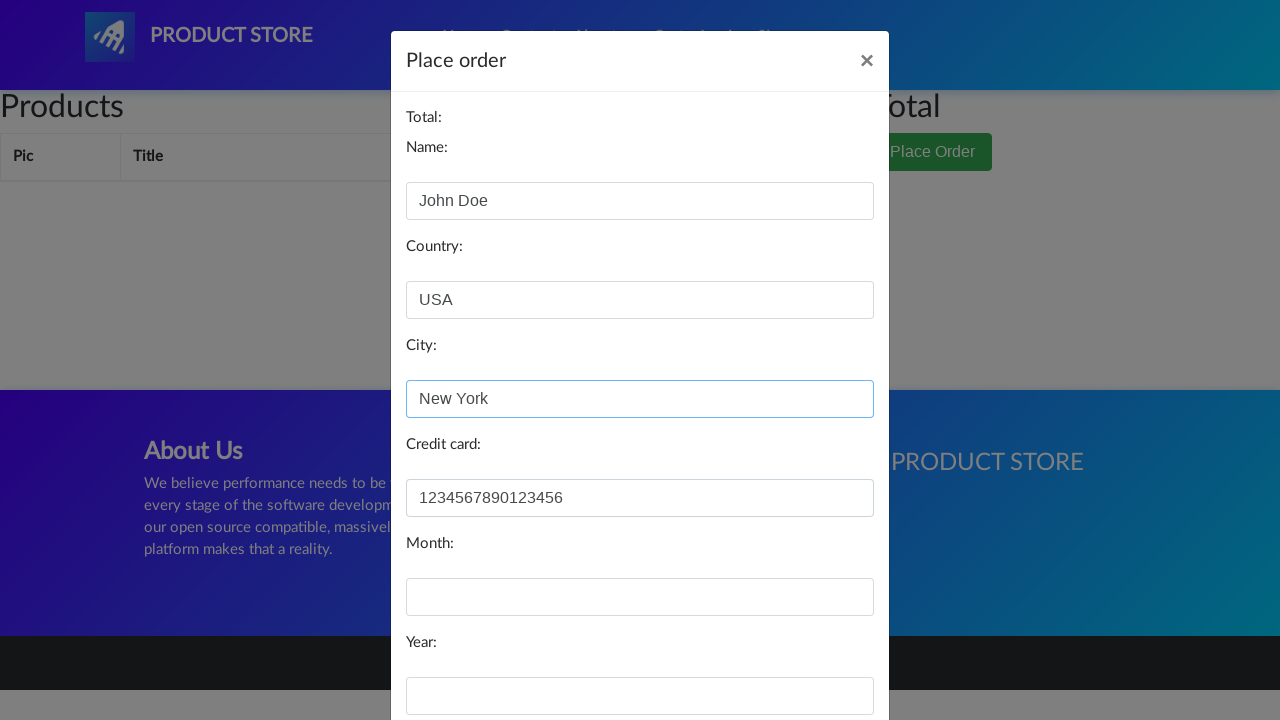

Filled expiration month field with '12' on #month
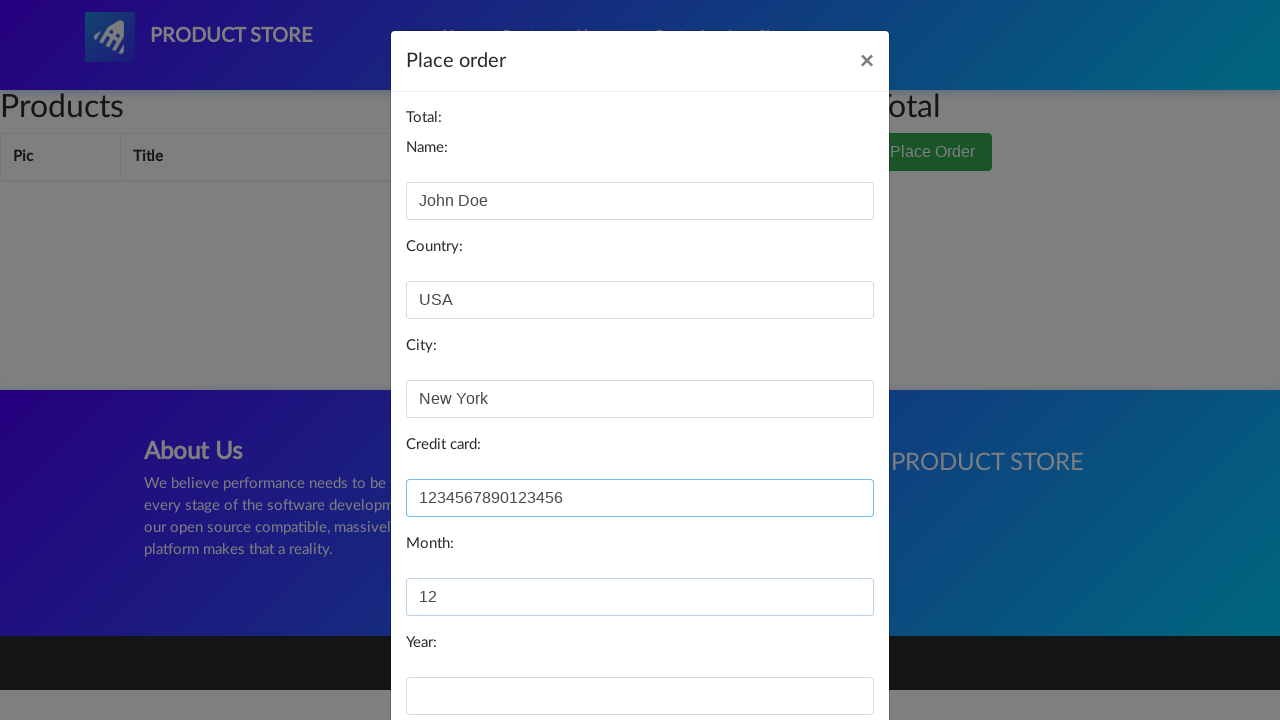

Filled expiration year field with '2025' on #year
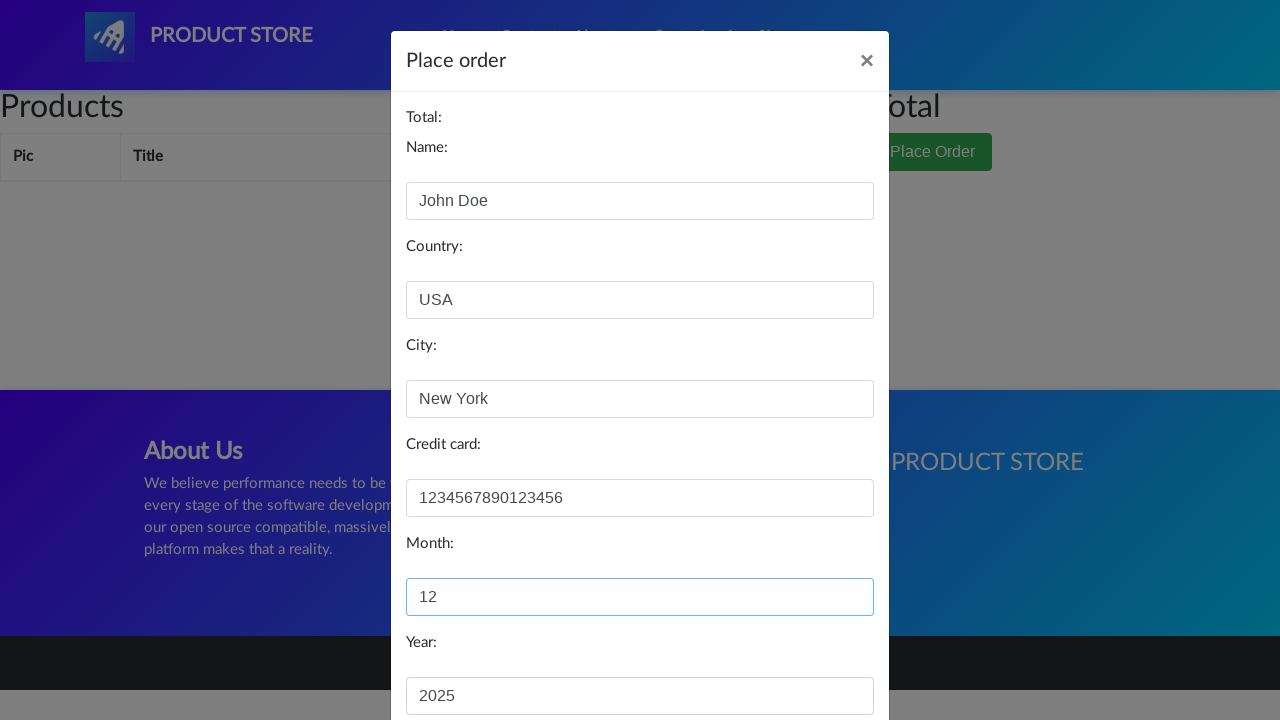

Clicked Purchase button to submit order at (823, 655) on button:has-text('Purchase')
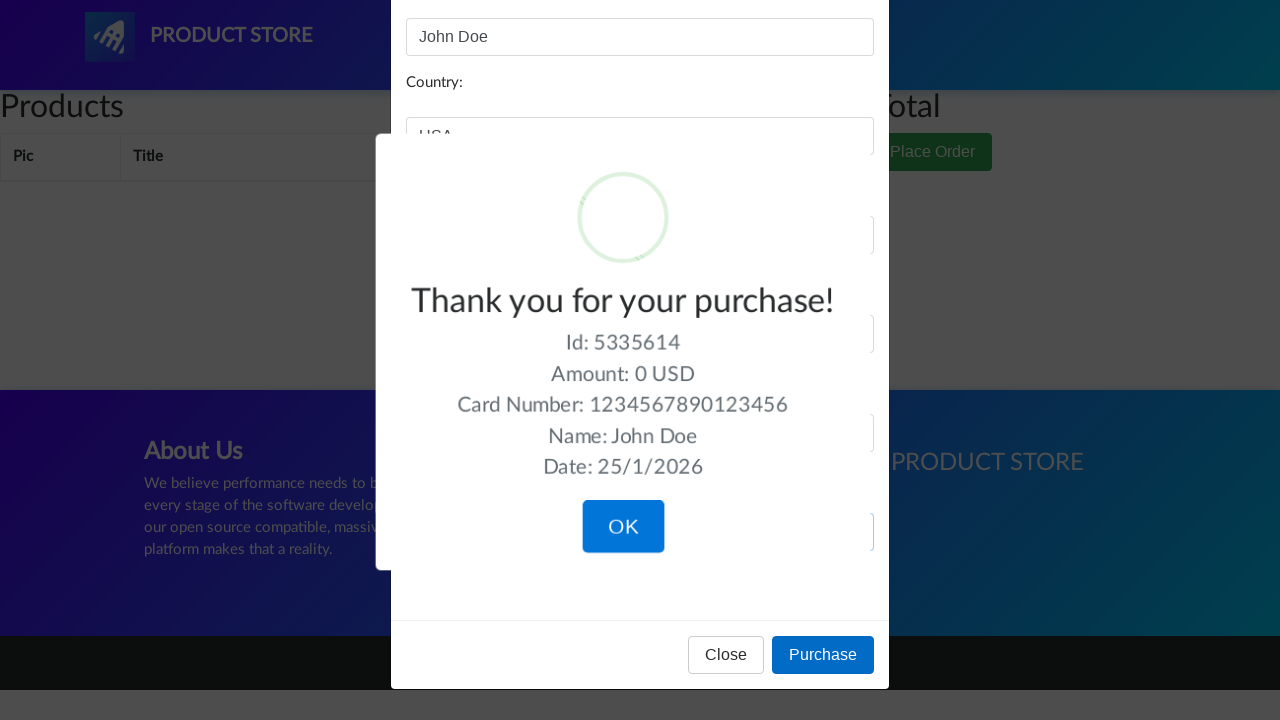

Set up dialog handler to accept confirmation
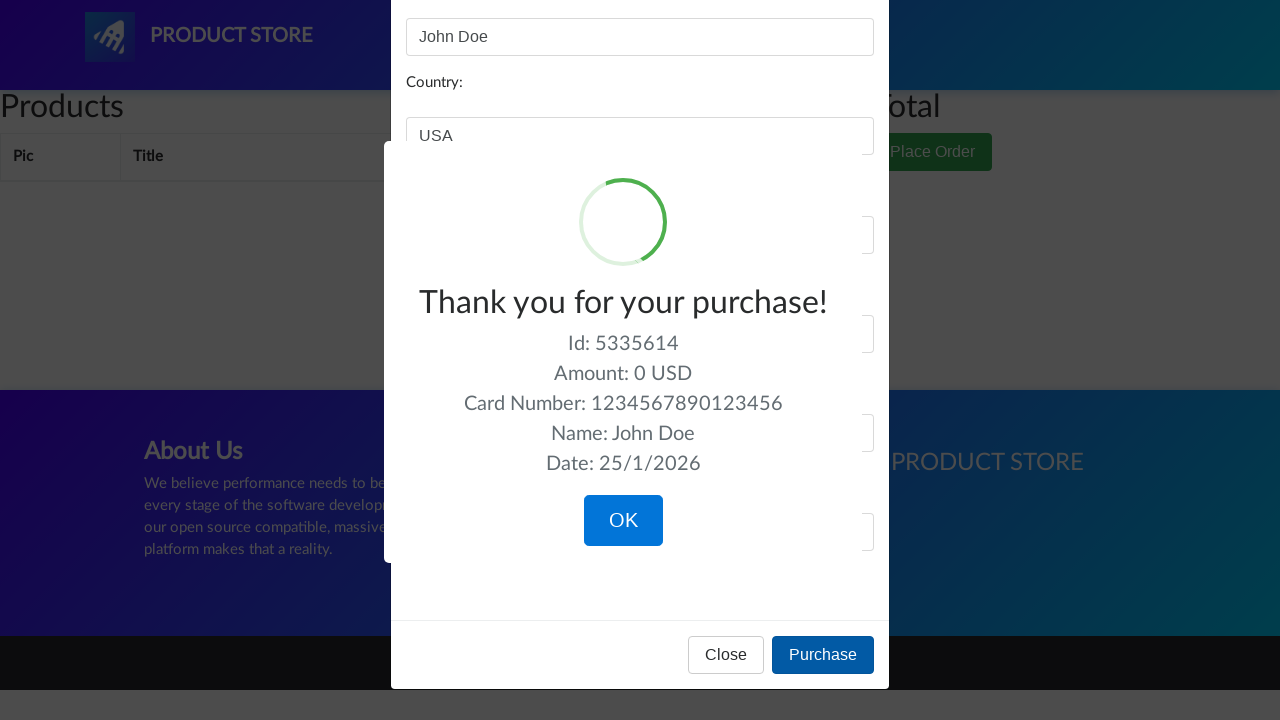

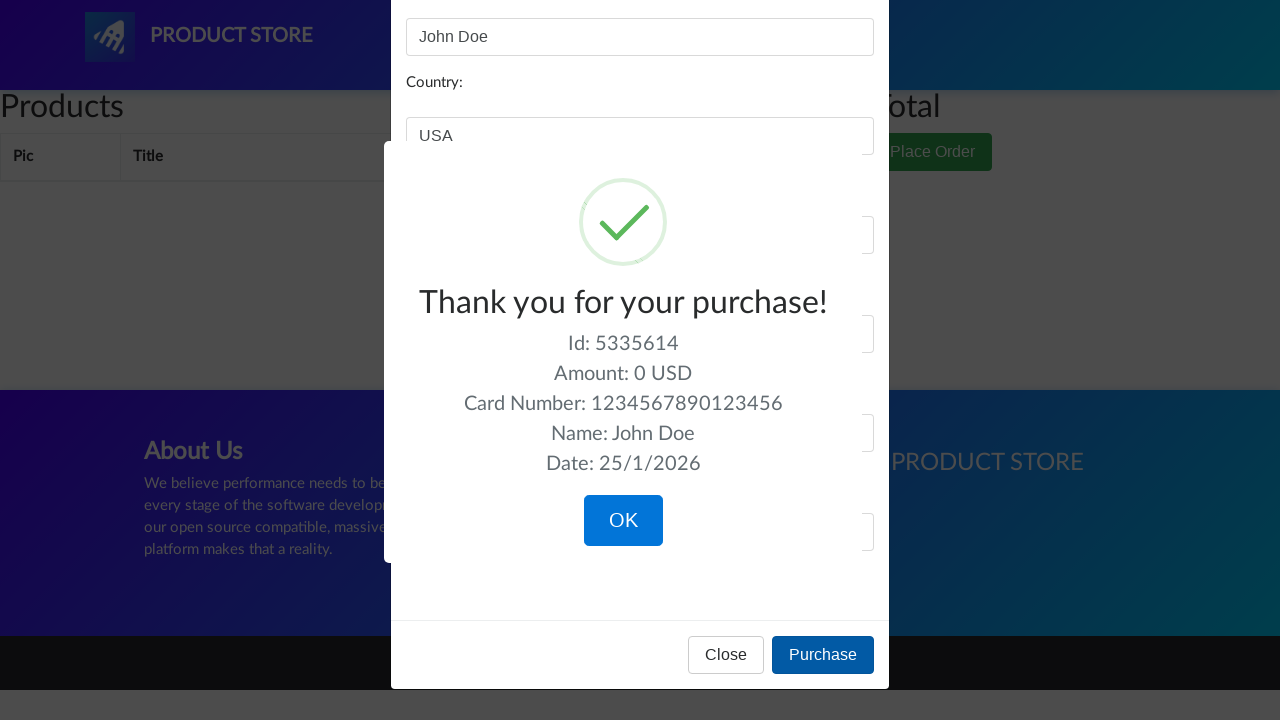